Tests window handling by clicking a link that opens a new window, switching to the new window to verify its content, then switching back to the original window to verify it's still accessible.

Starting URL: https://the-internet.herokuapp.com/windows

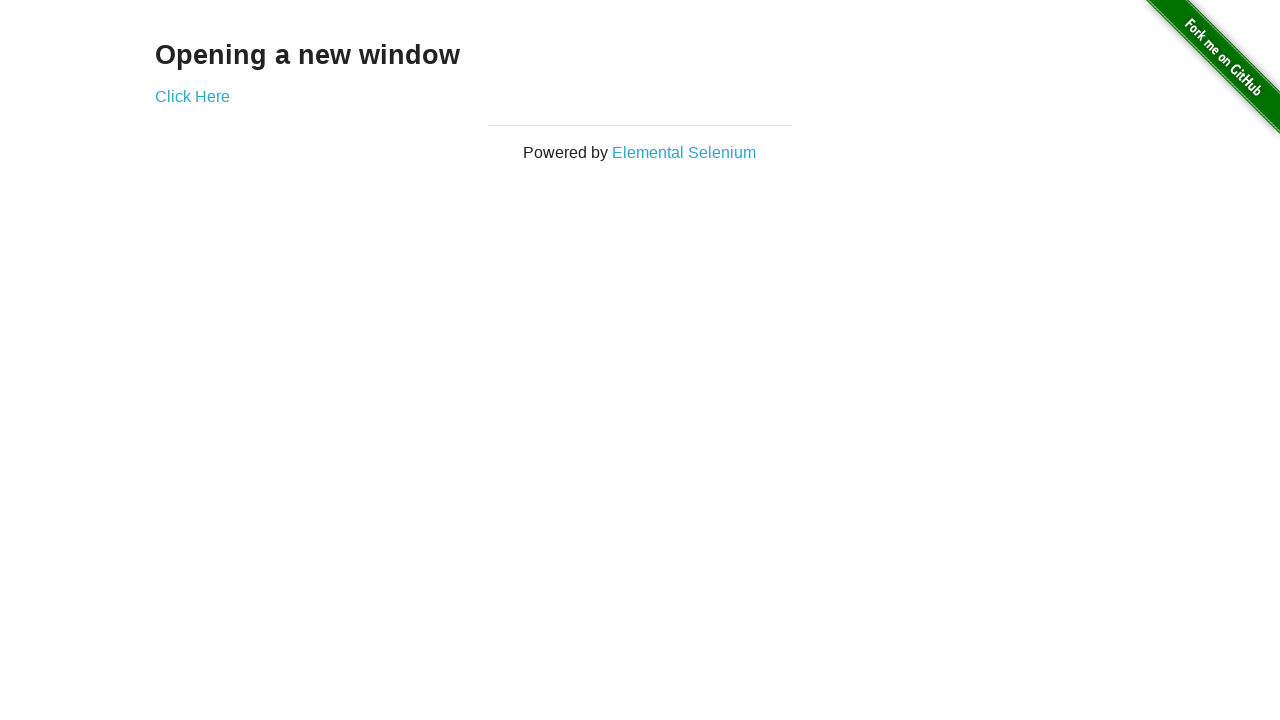

Verified initial page contains 'Opening a new window' text
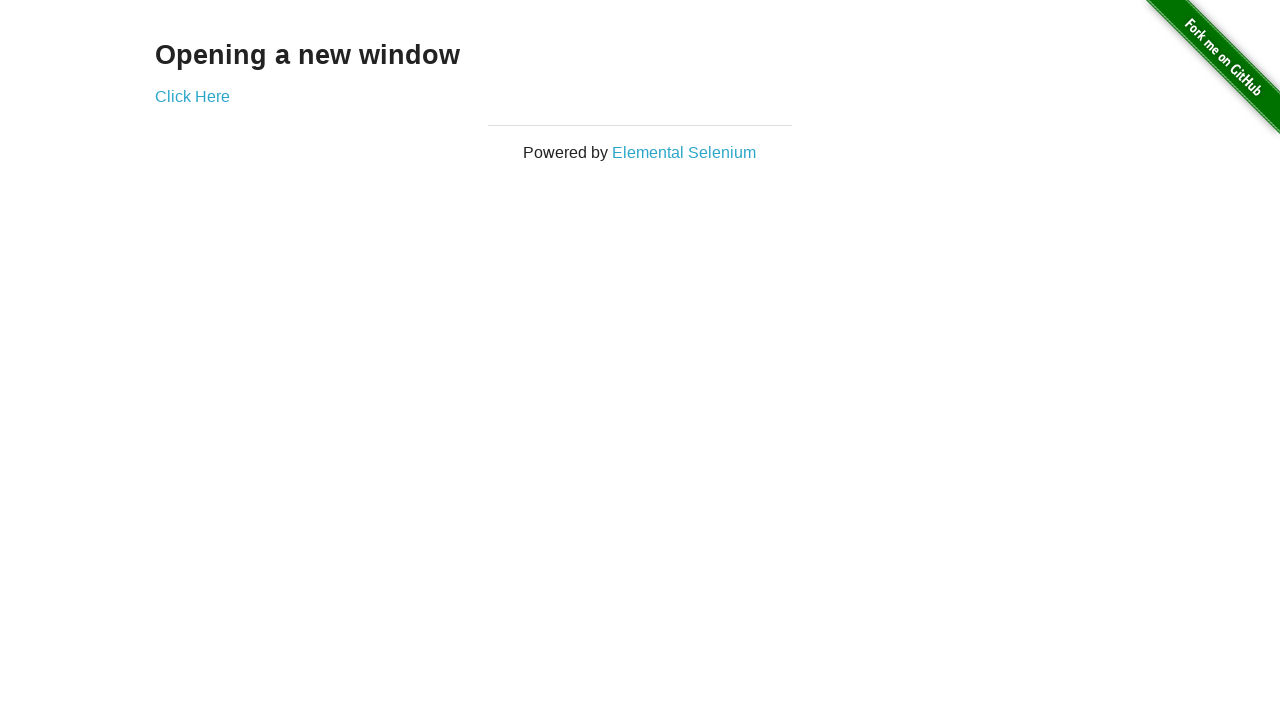

Stored reference to original page
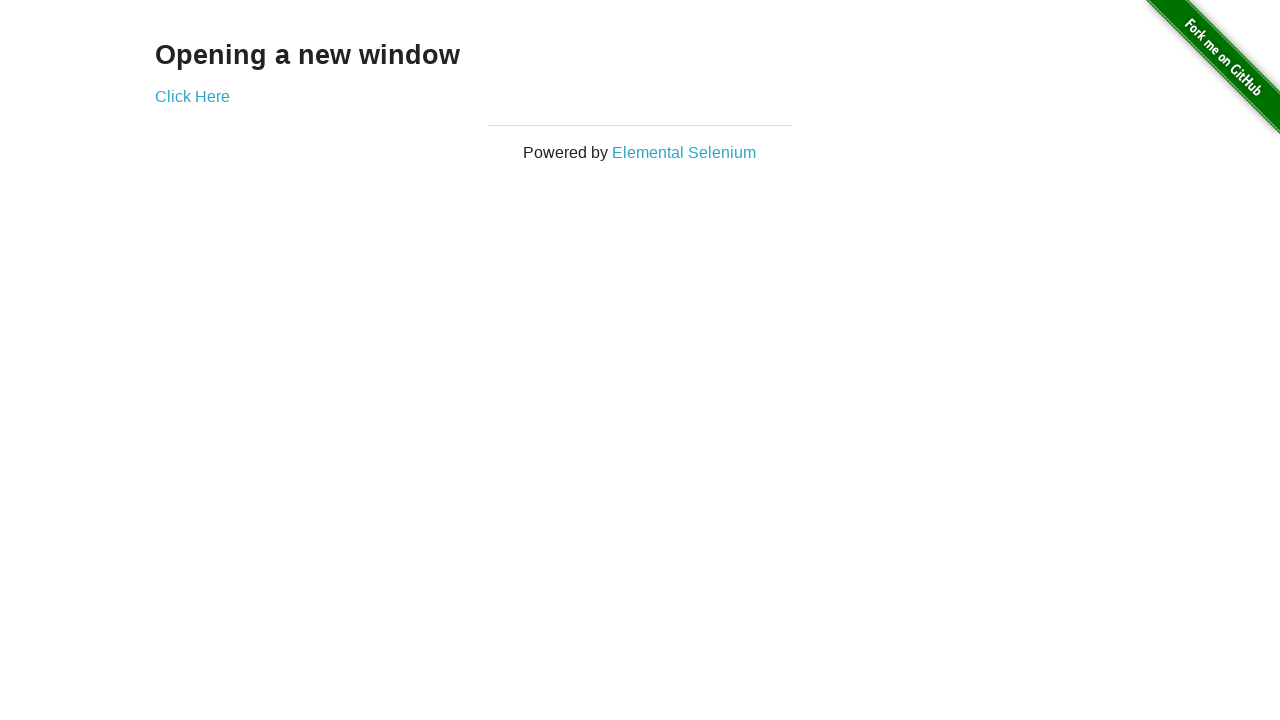

Clicked 'Click Here' link to open new window at (192, 96) on xpath=//a[.='Click Here']
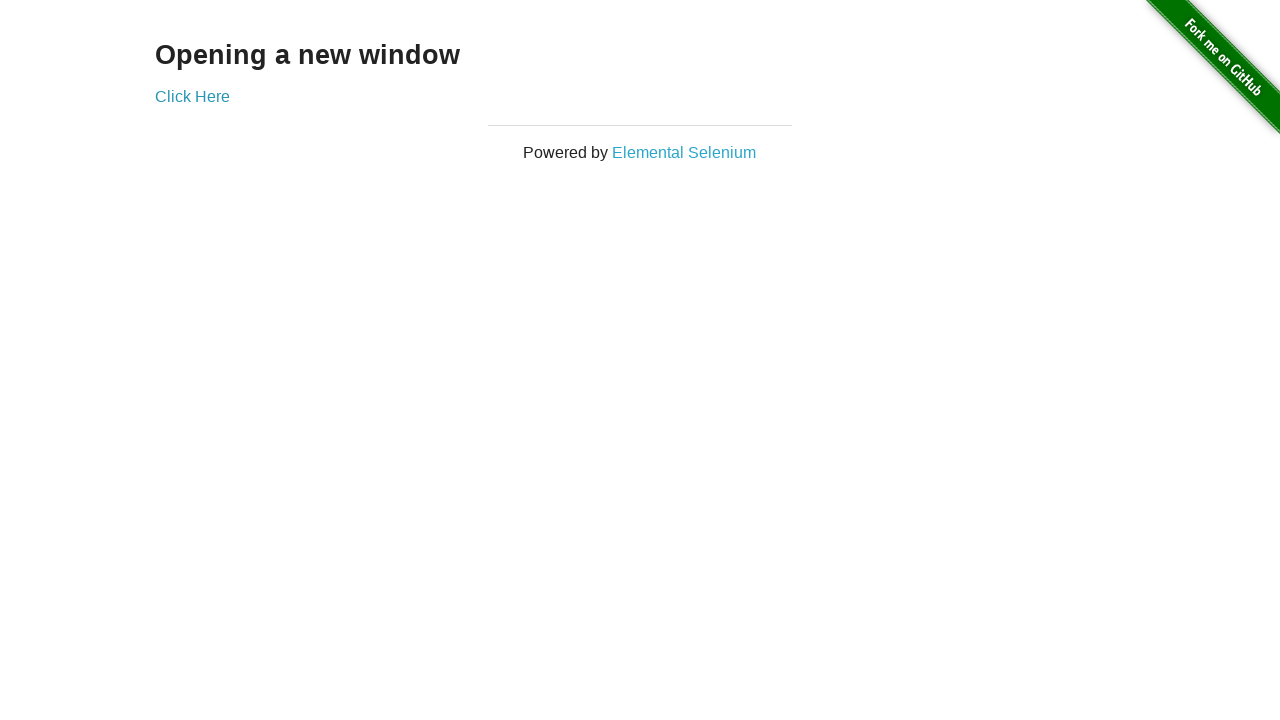

Captured new window/page object
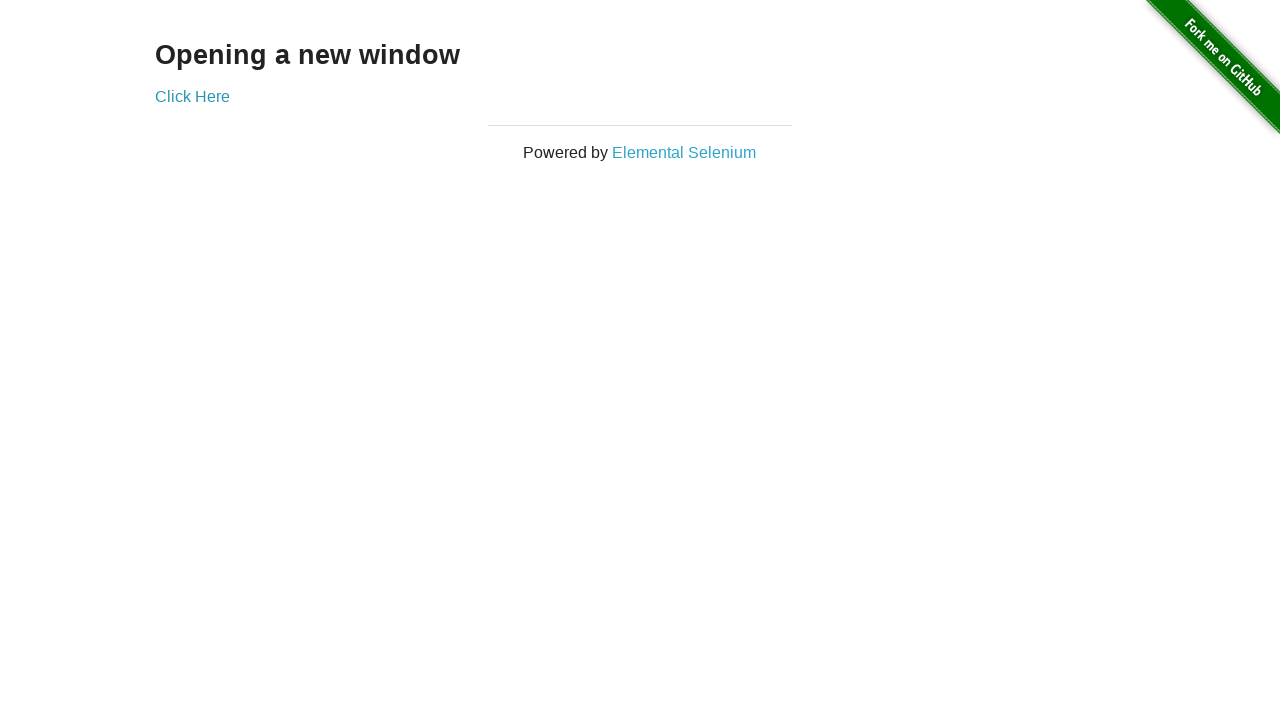

New window page load completed
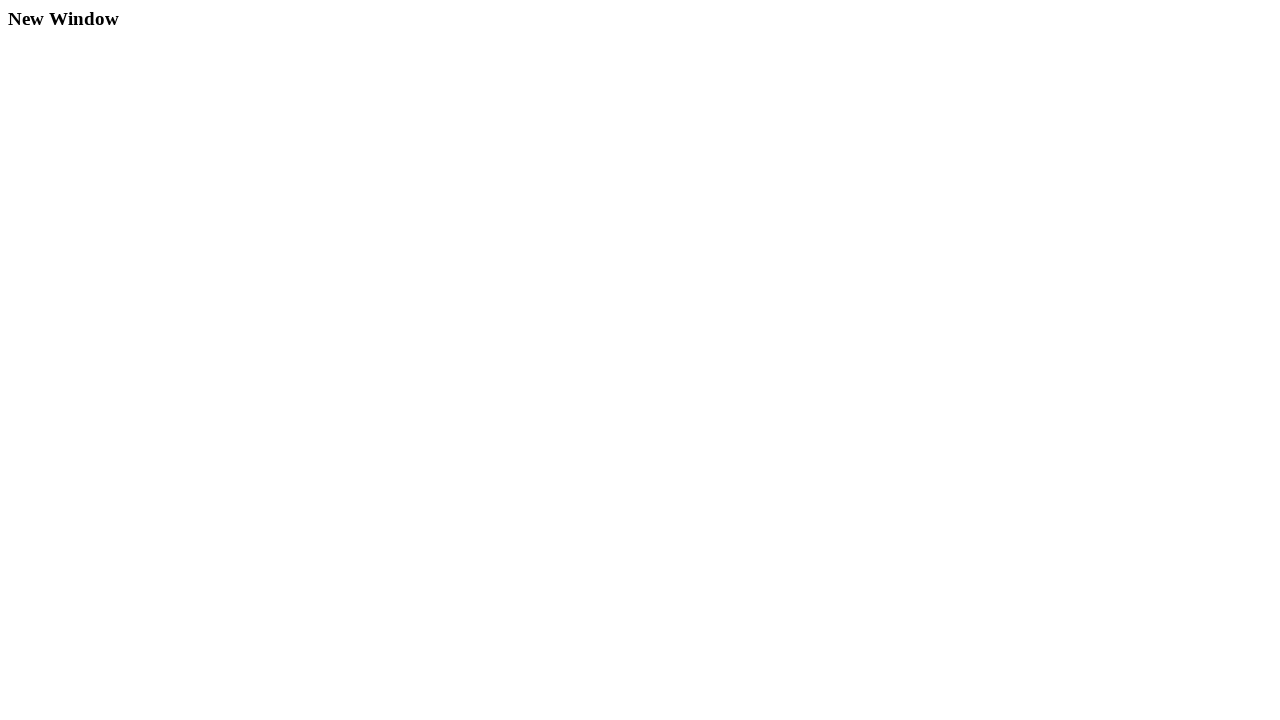

Verified new window contains 'New Window' heading
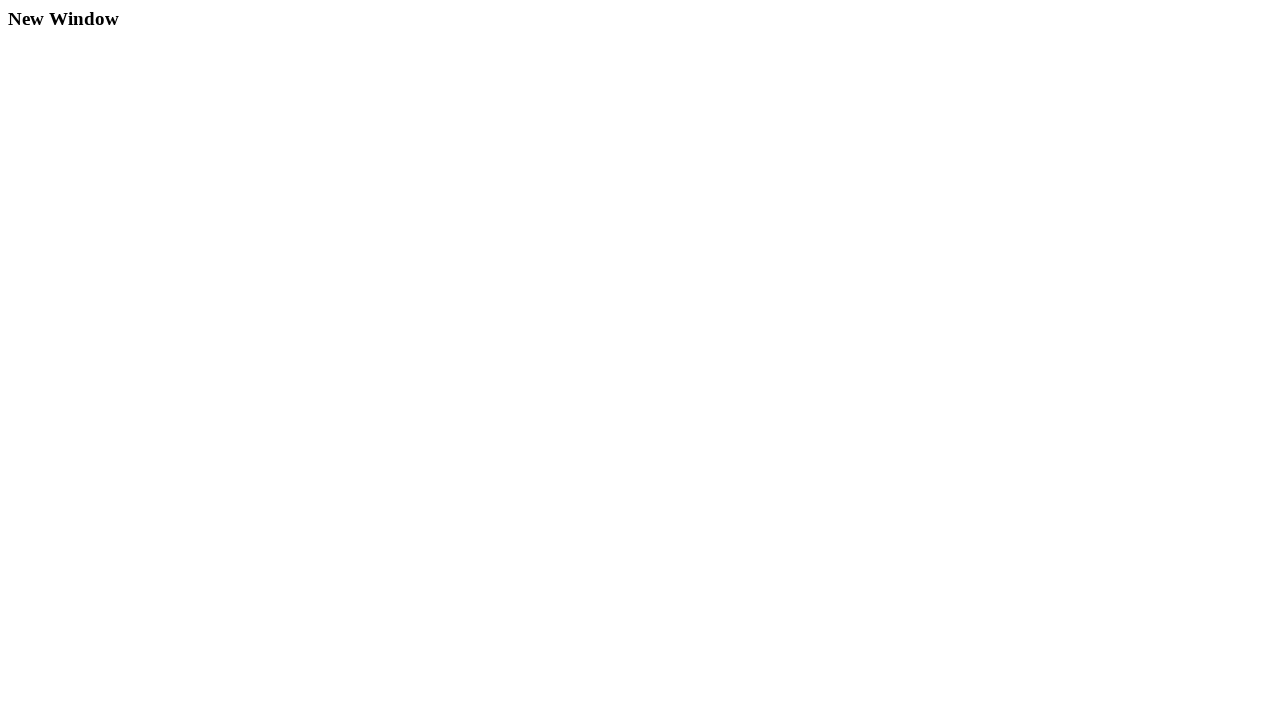

Switched back to original page
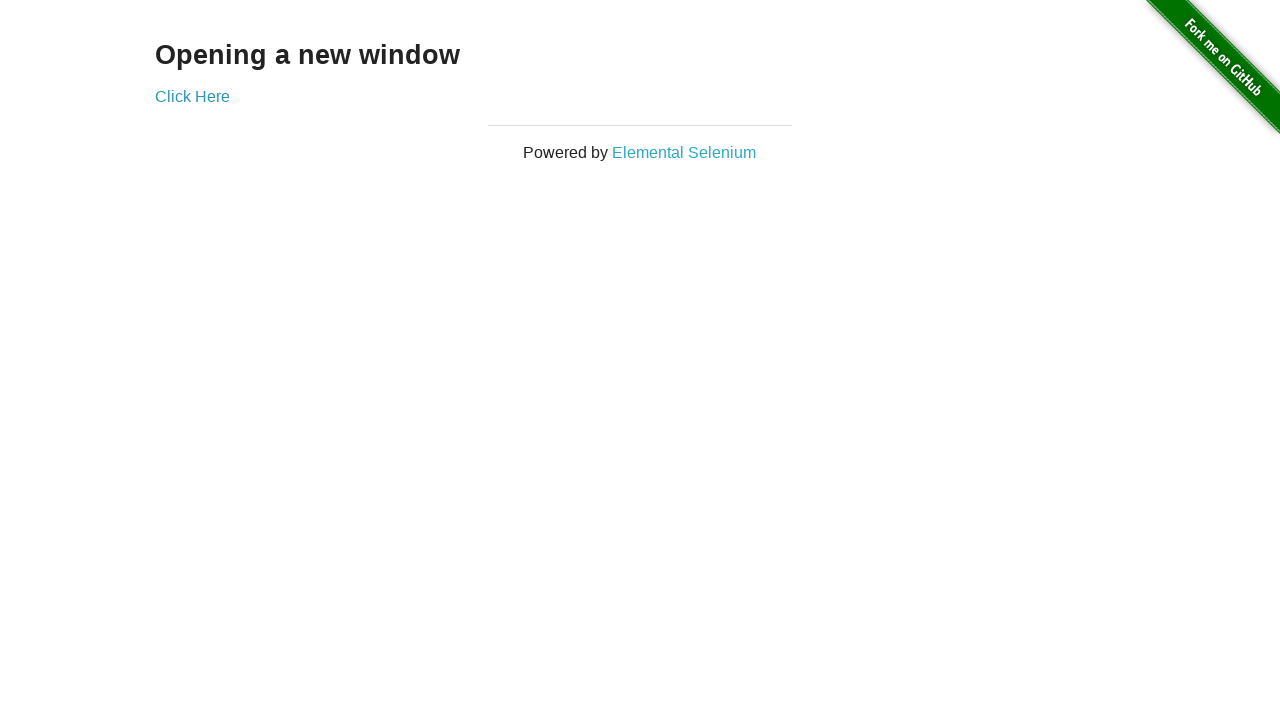

Verified original page still contains 'Opening a new window' text
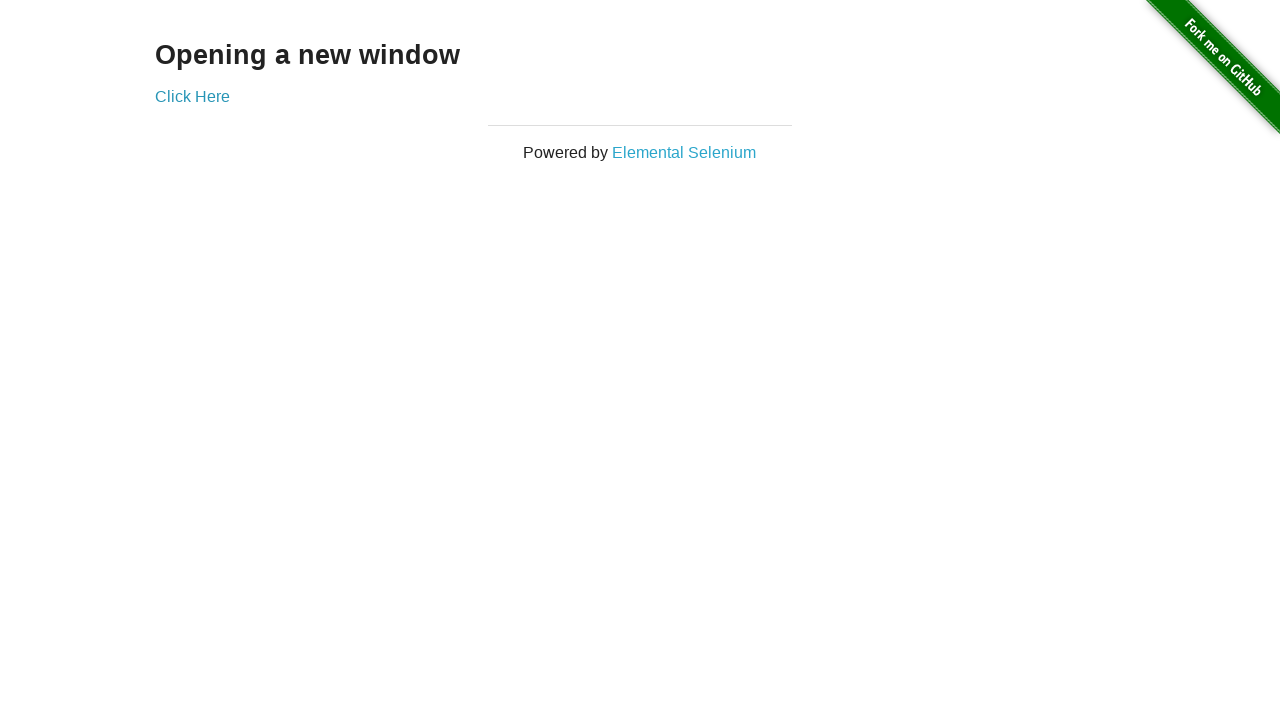

Switched to new window again
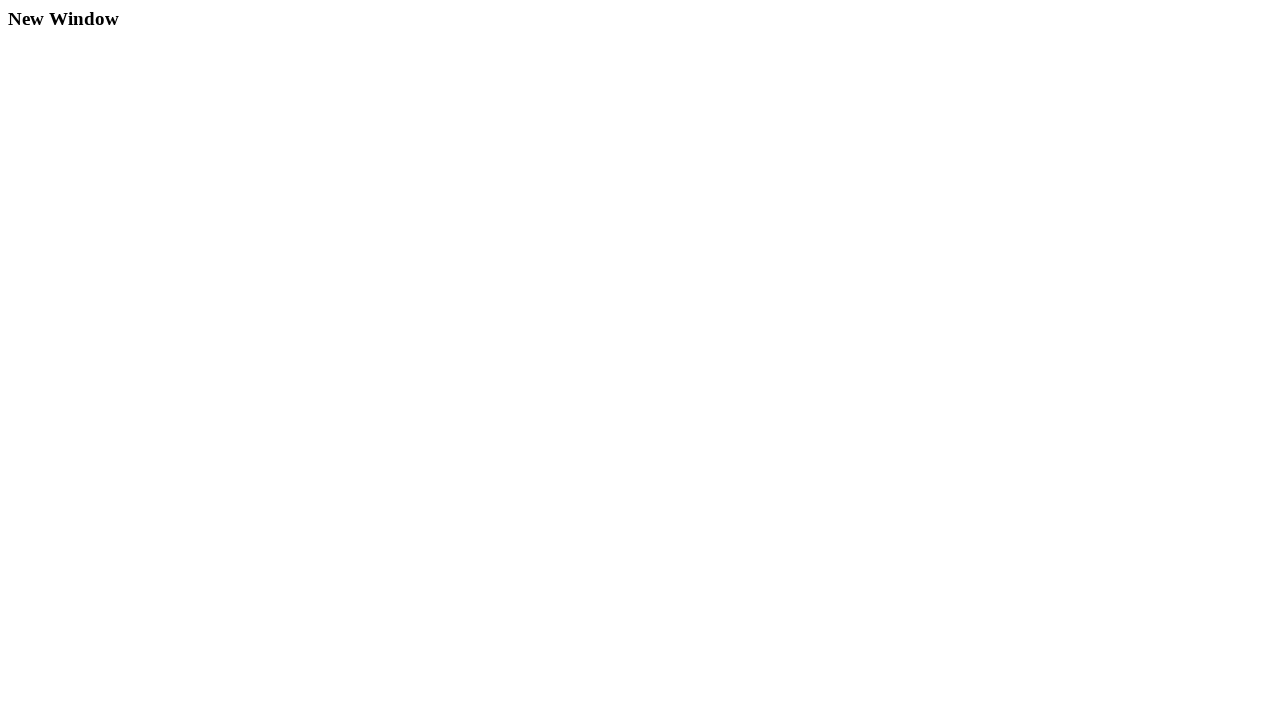

Switched back to original window
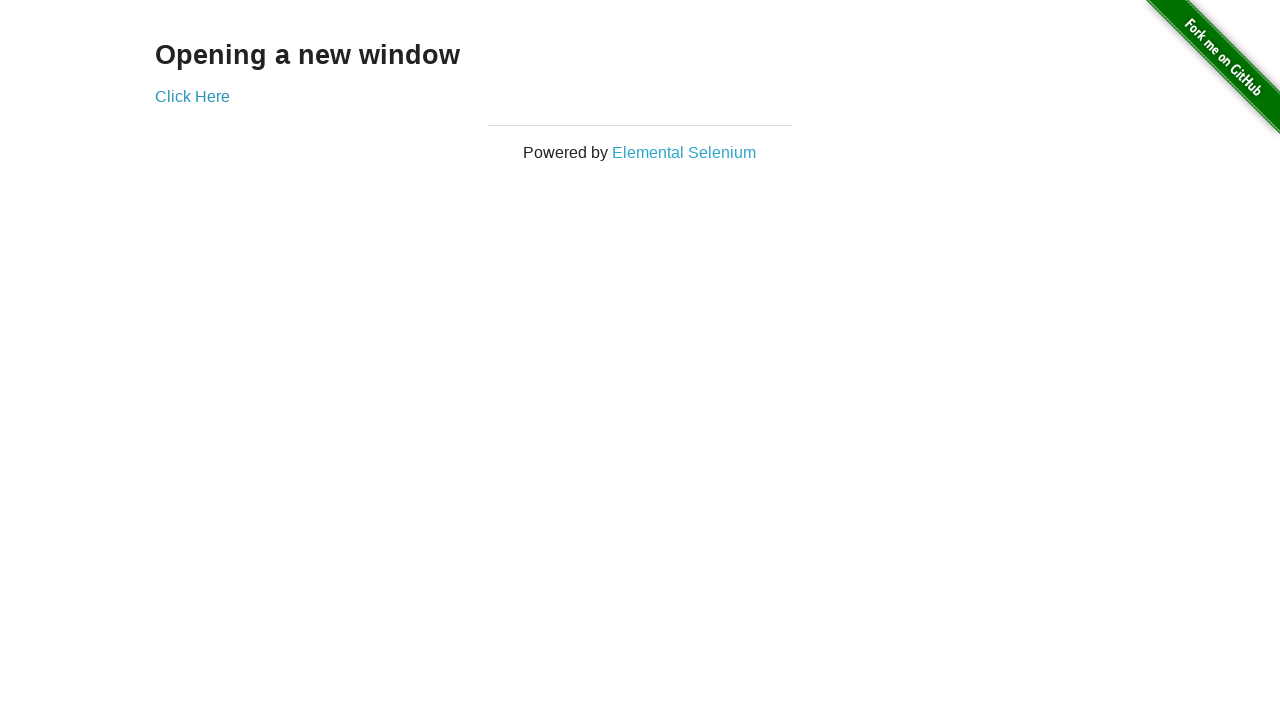

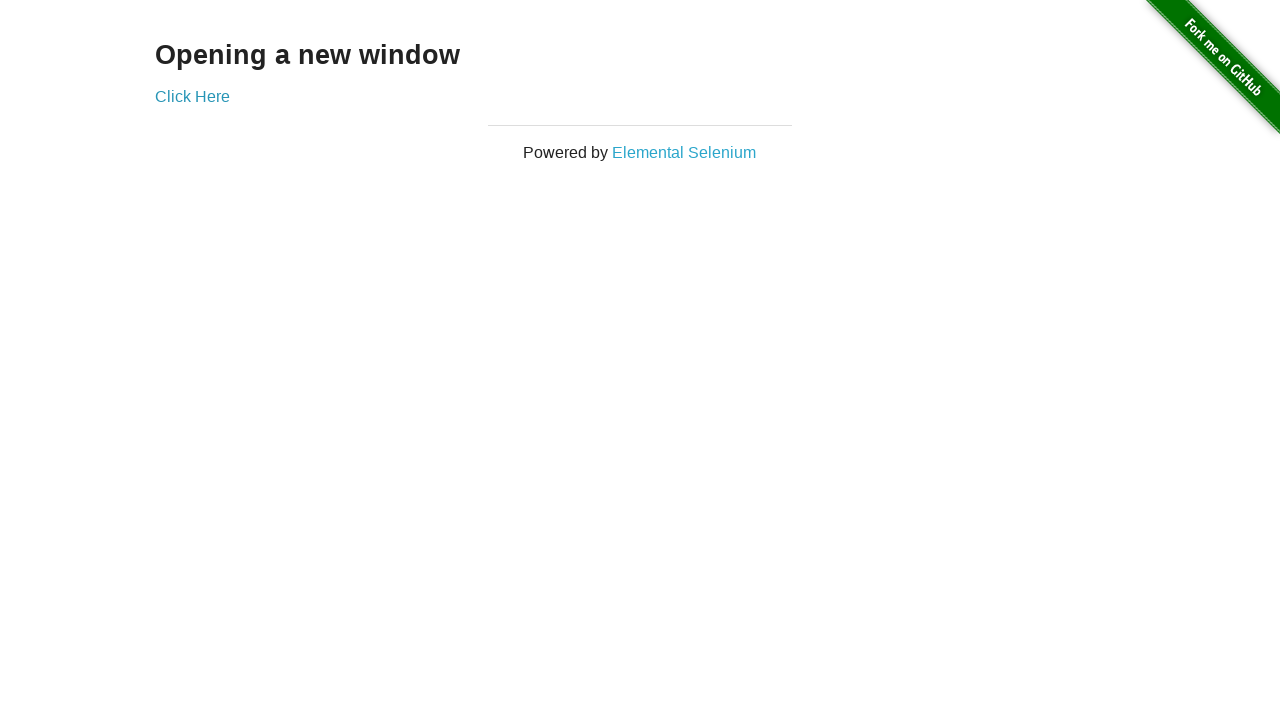